Navigates to a table page, scrolls down, and selects a checkbox associated with a specific name in the table

Starting URL: https://www.hyrtutorials.com/p/add-padding-to-containers.html

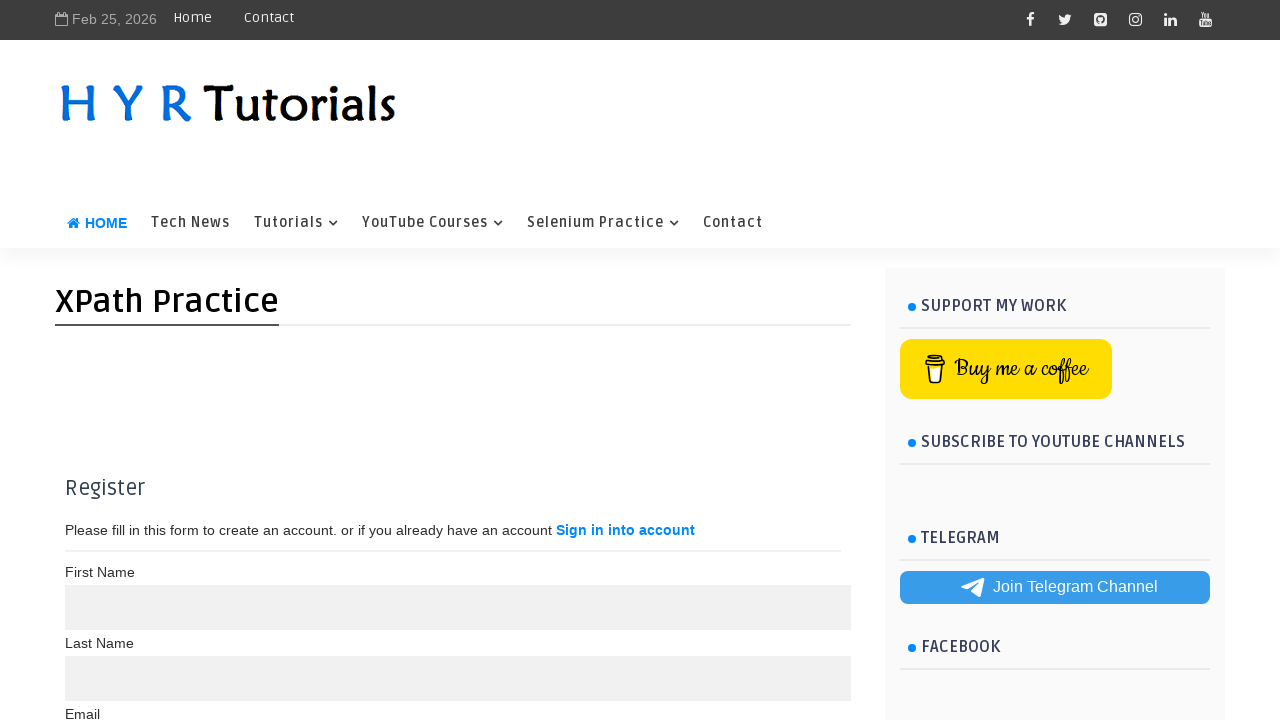

Navigated to table page
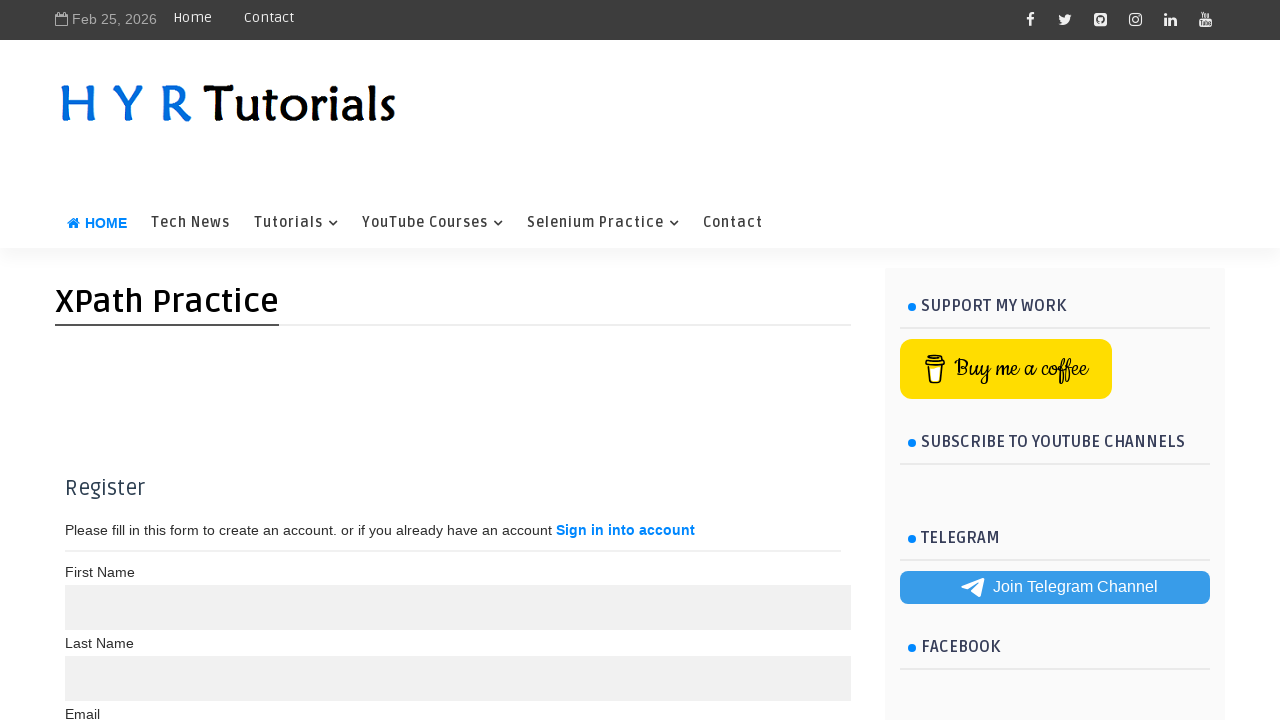

Scrolled down 1000 pixels to reveal table
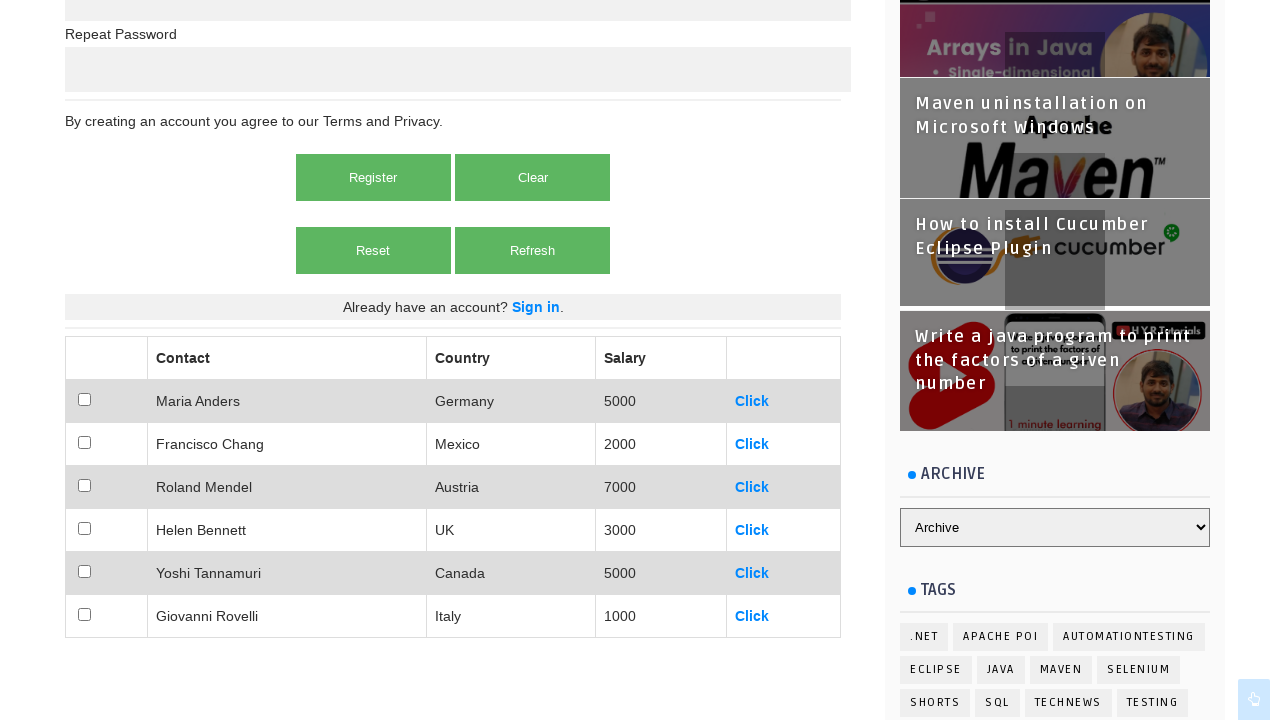

Selected checkbox for Helen Bennett in the table at (84, 528) on xpath=//td[contains(text(),'Helen Bennett')]/preceding-sibling::td/input[@type='
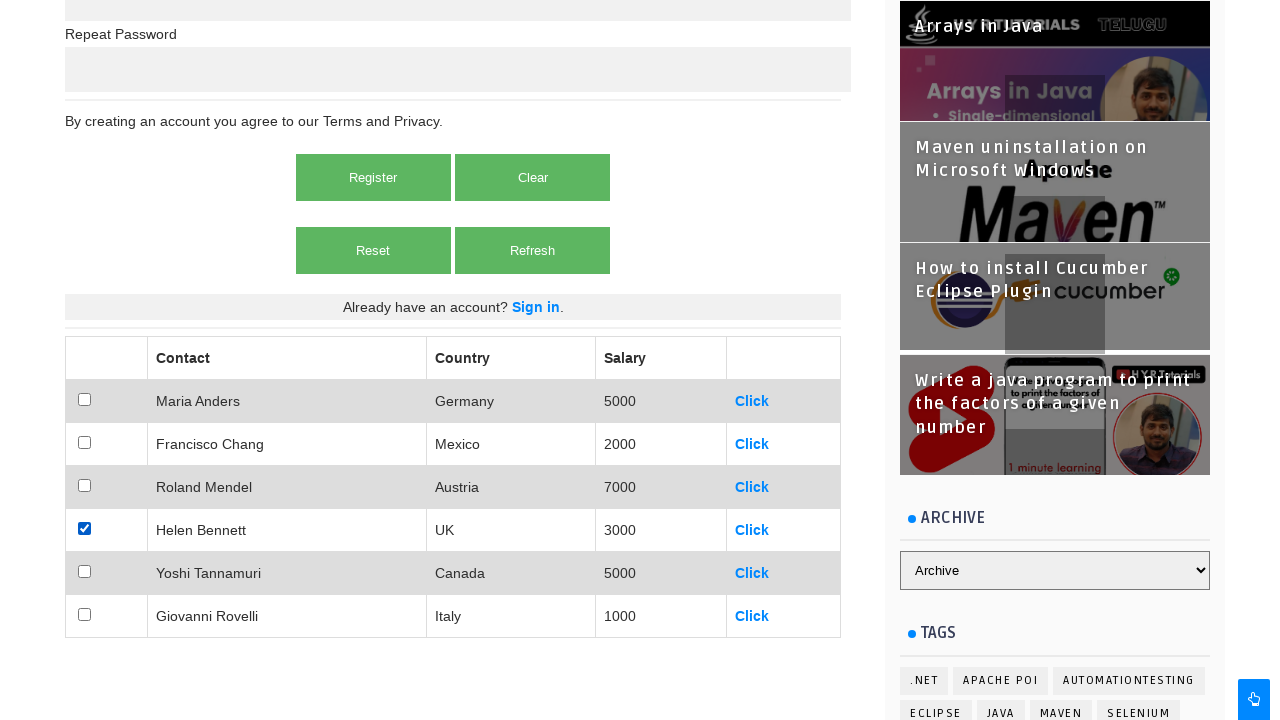

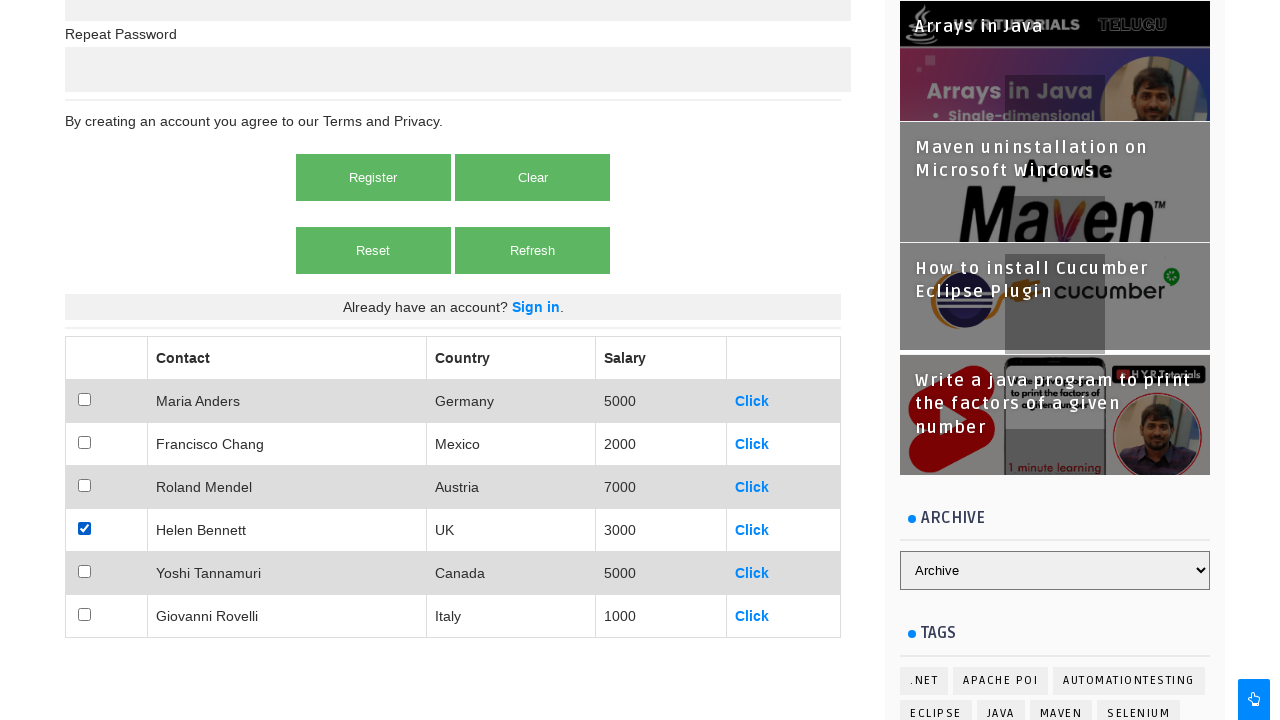